Tests window handling by clicking a link that opens a new window, extracting text from the new window, and using that text to fill a form field in the original window

Starting URL: https://rahulshettyacademy.com/loginpagePractise/

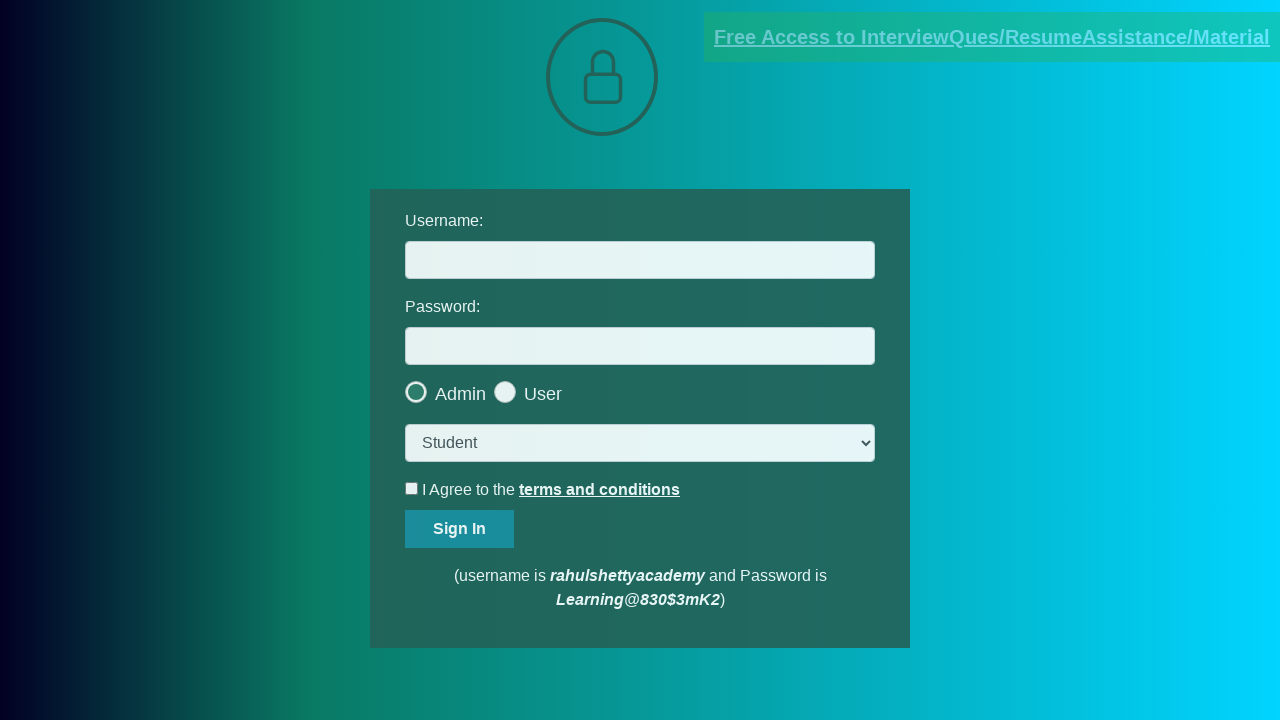

Clicked blinking text link to open new window at (992, 37) on .blinkingText
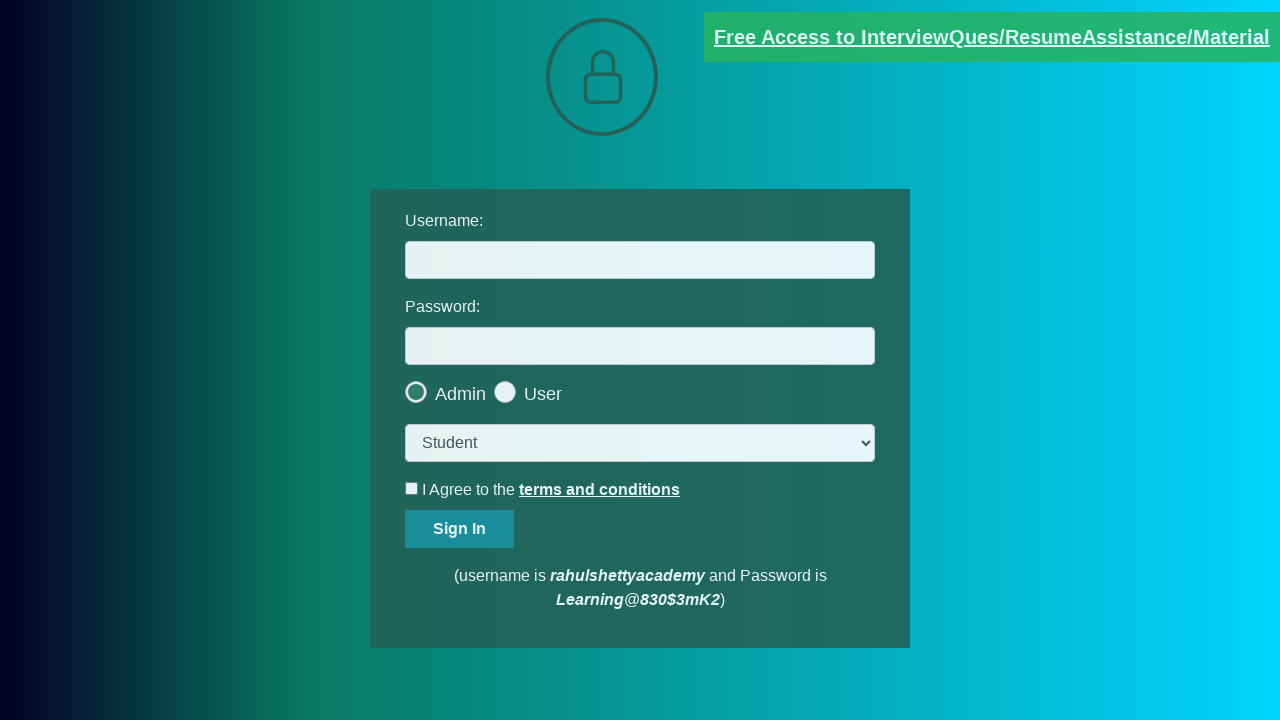

New window/tab opened and captured
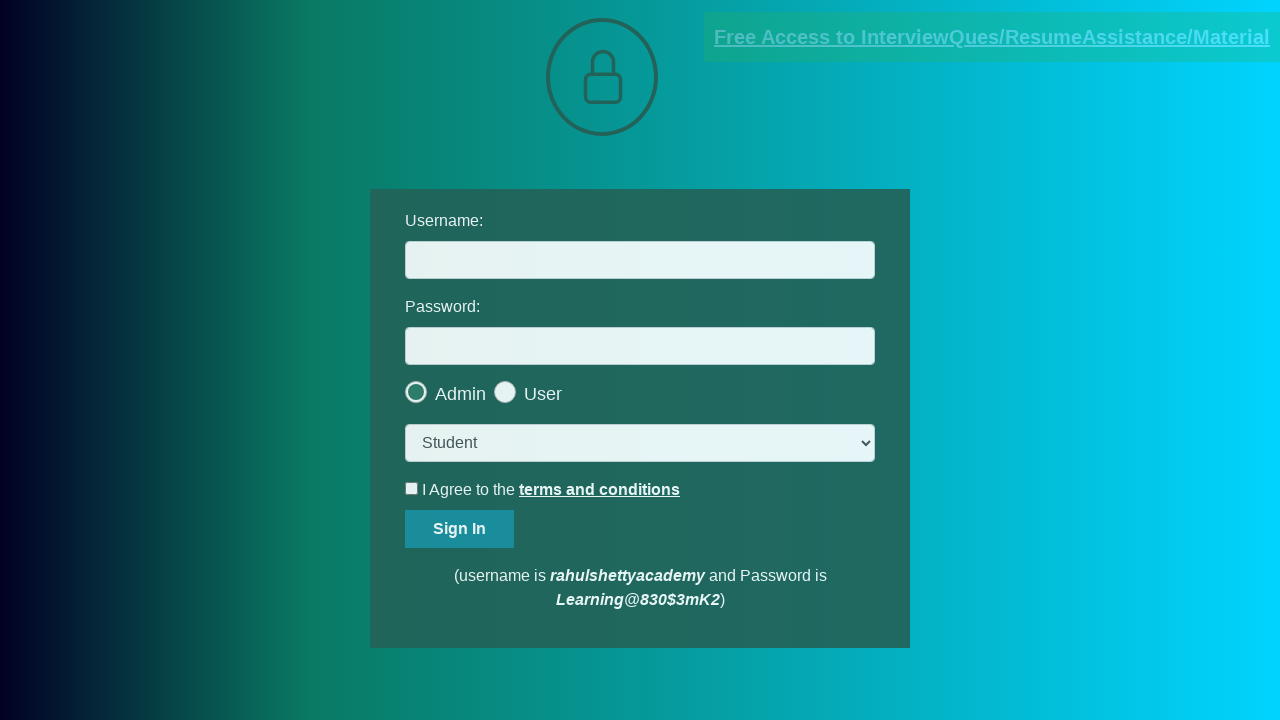

Extracted red paragraph text from new window
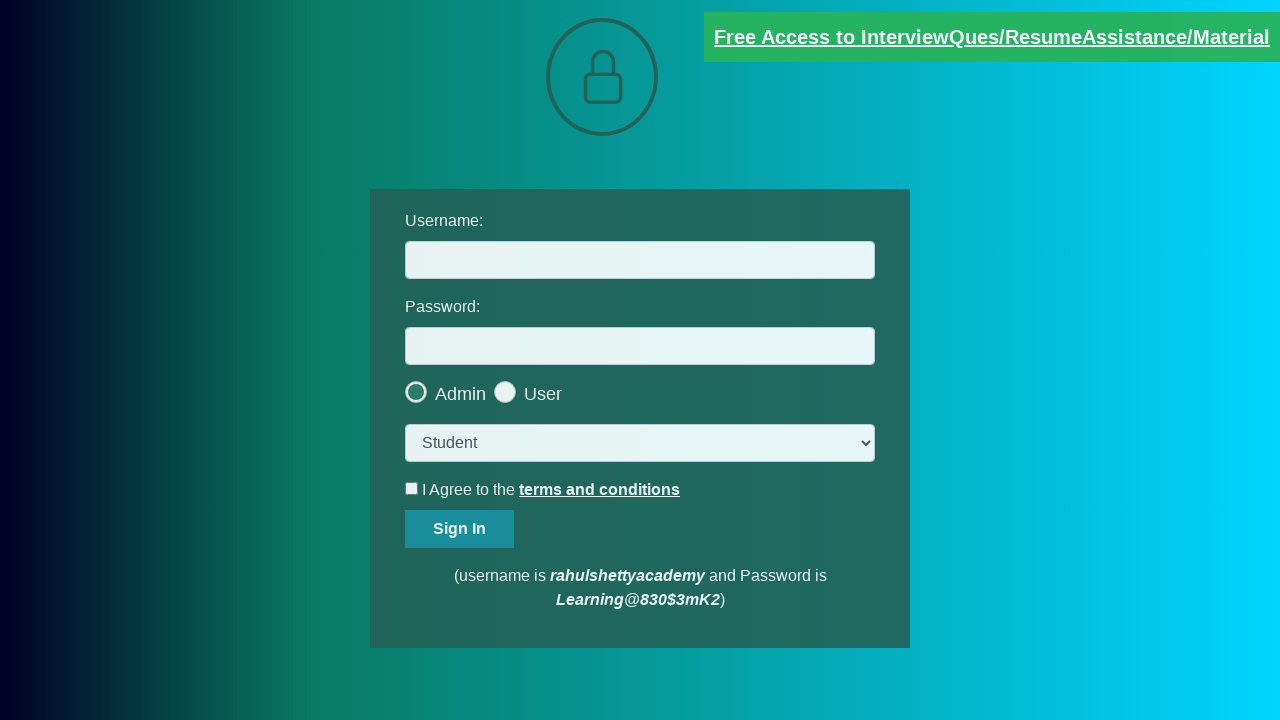

Parsed email address from text: mentor@rahulshettyacademy.com
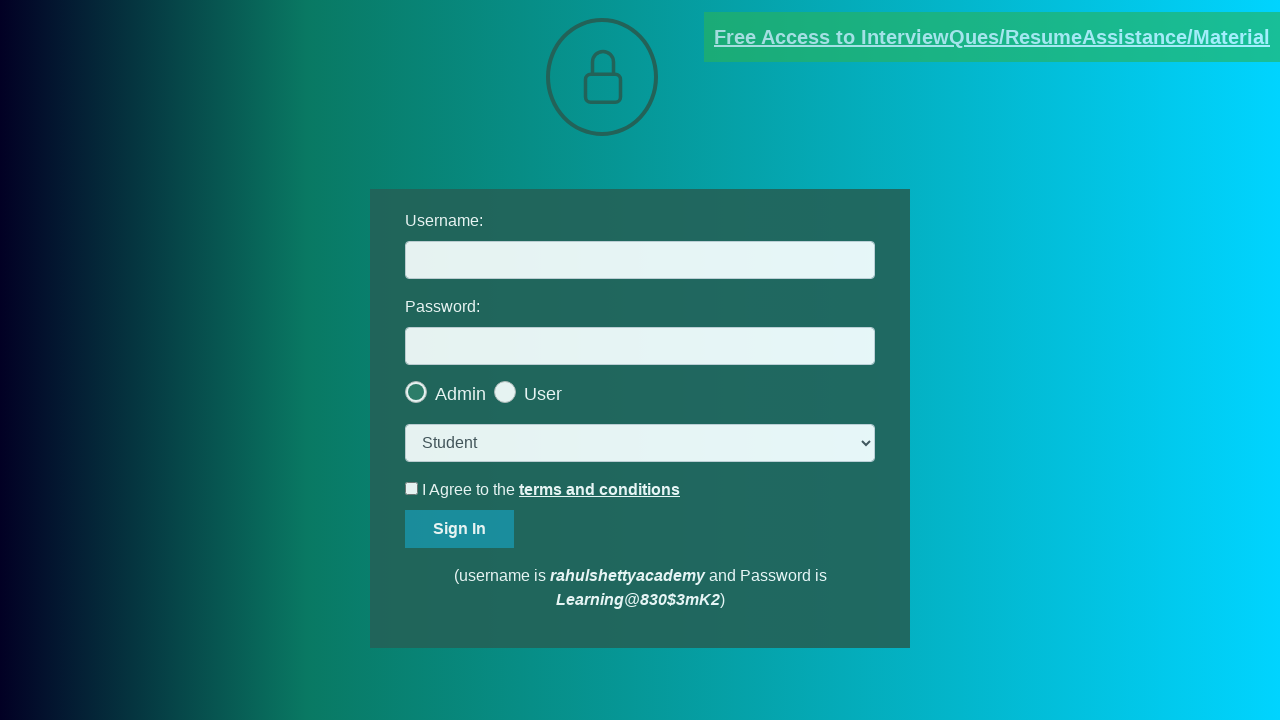

Filled username field with extracted email: mentor@rahulshettyacademy.com on #username
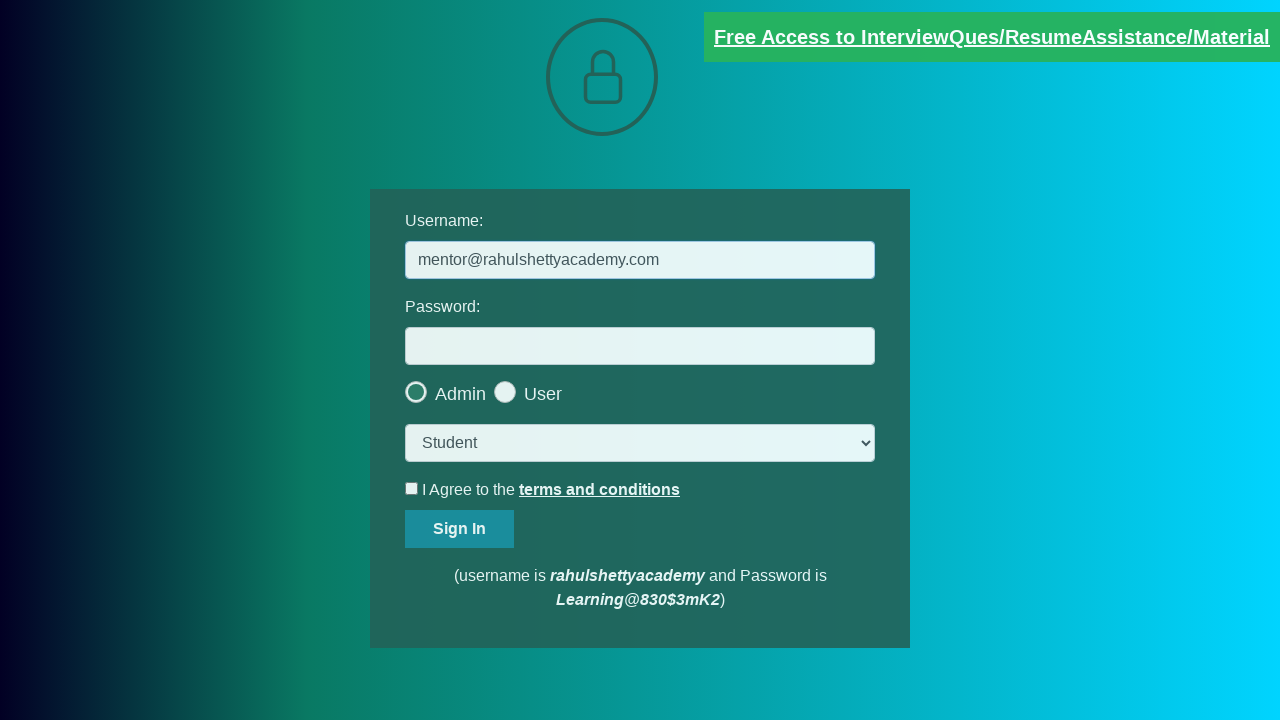

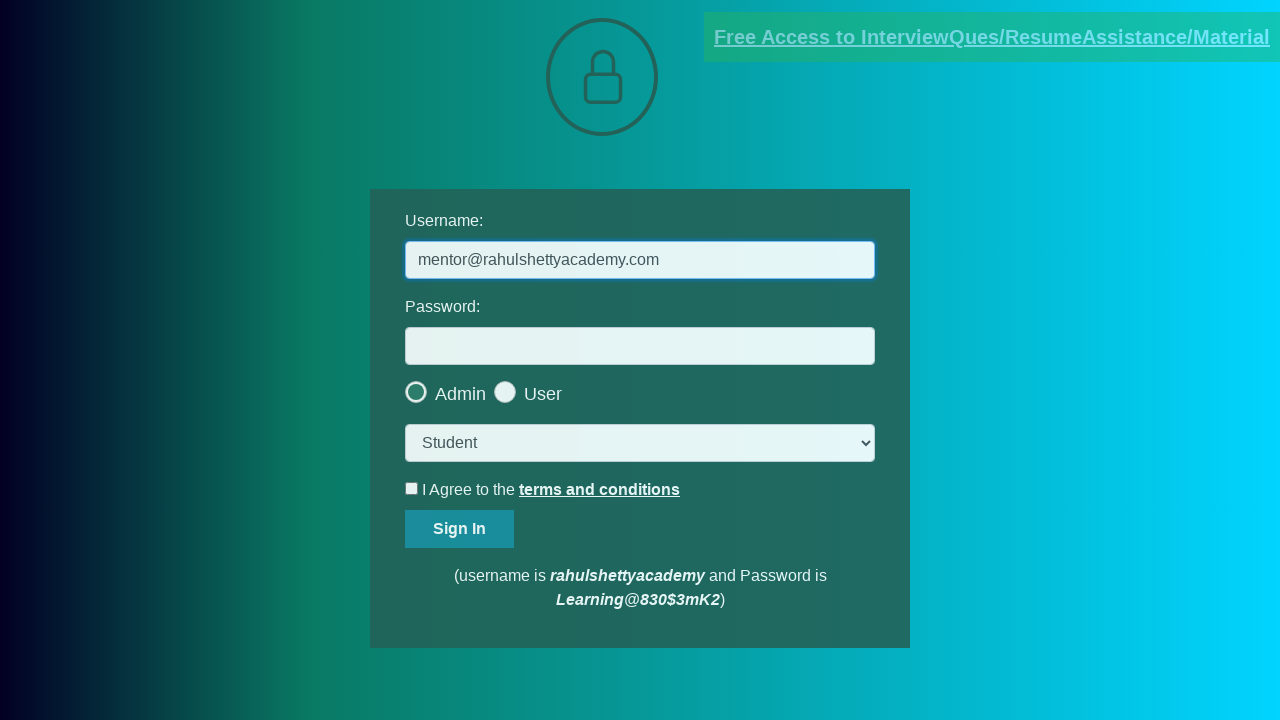